Navigates to the Ajio e-commerce website homepage and waits for the page to load

Starting URL: https://www.ajio.com/

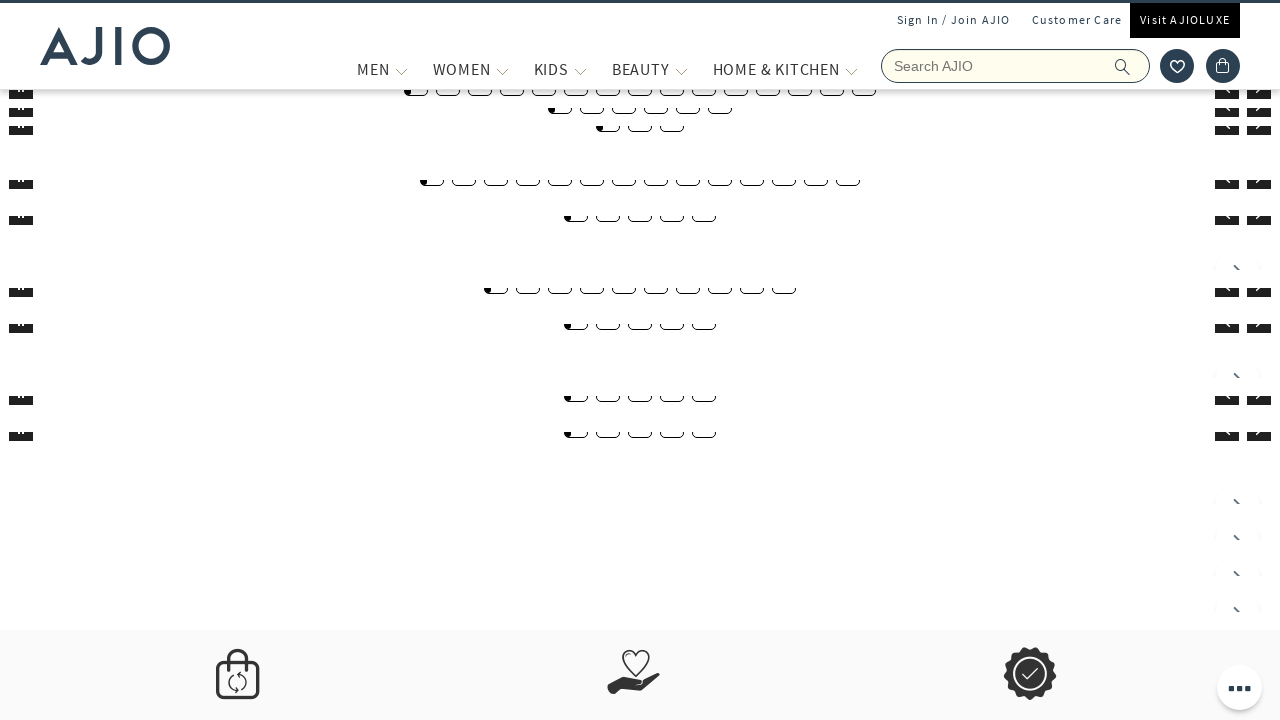

Waited for page to reach networkidle load state
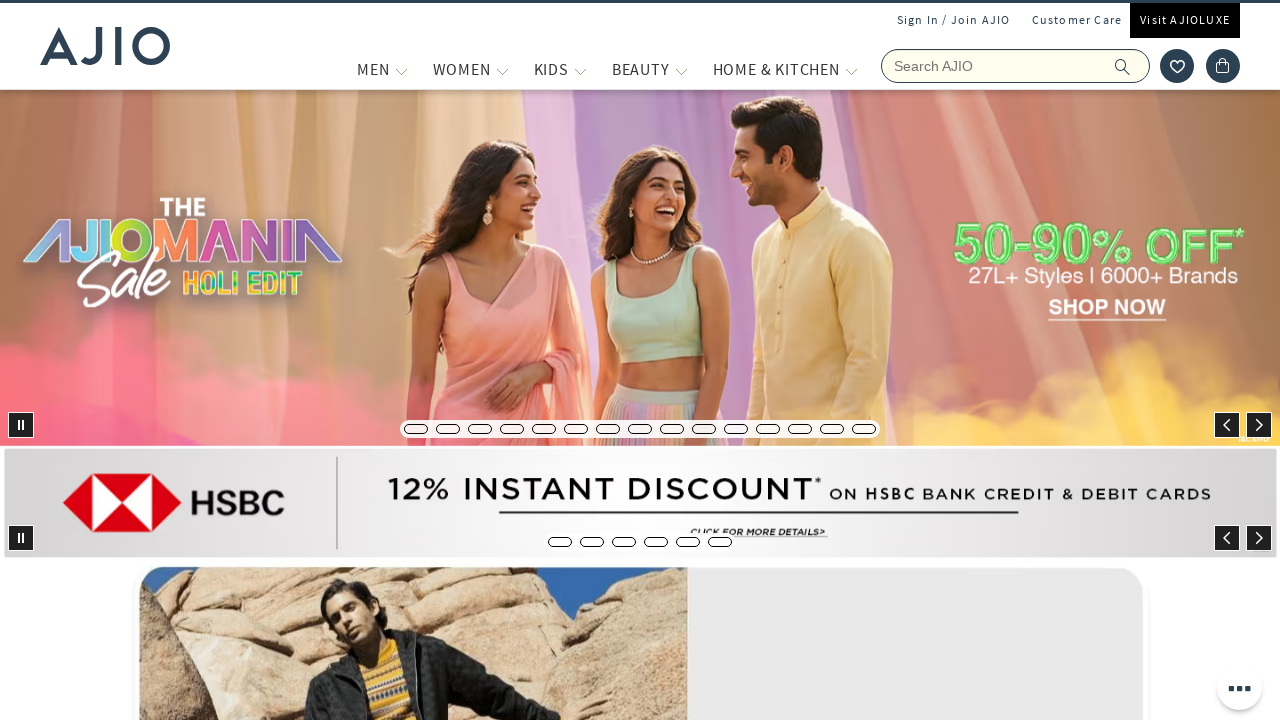

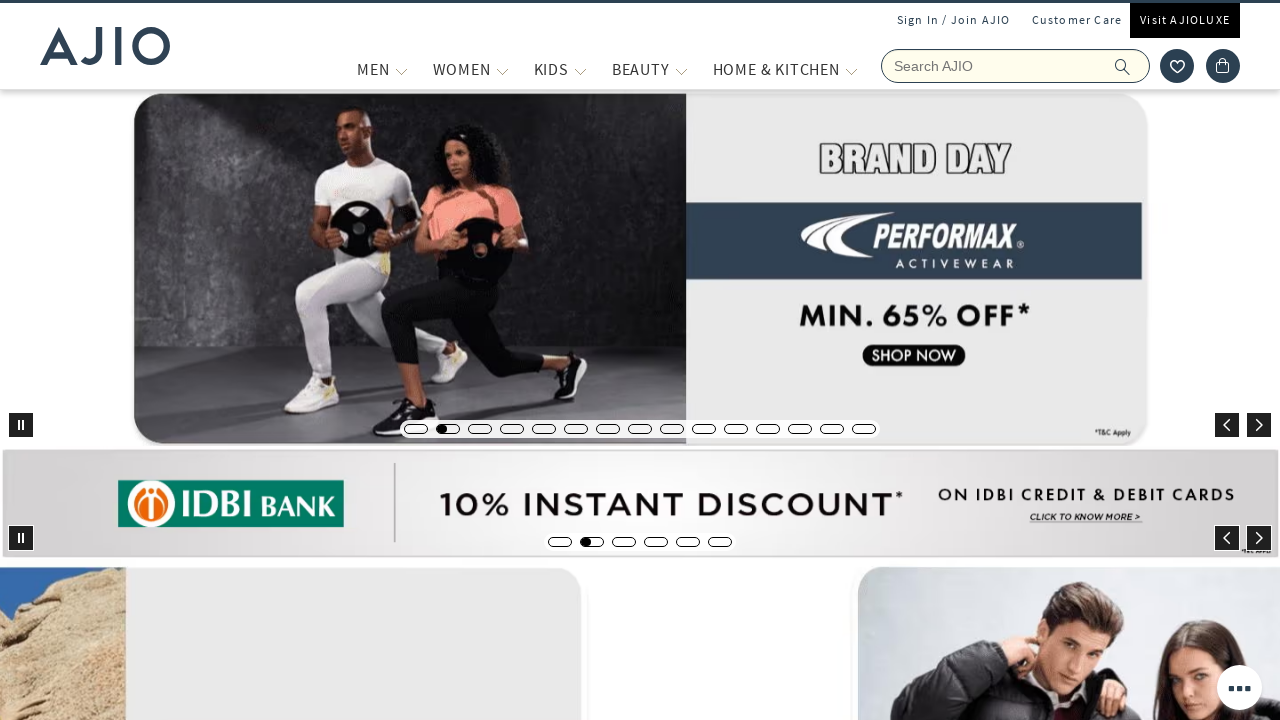